Tests newsletter subscription on The Skimm by filling in an email address and submitting the form

Starting URL: http://www.theskimm.com/

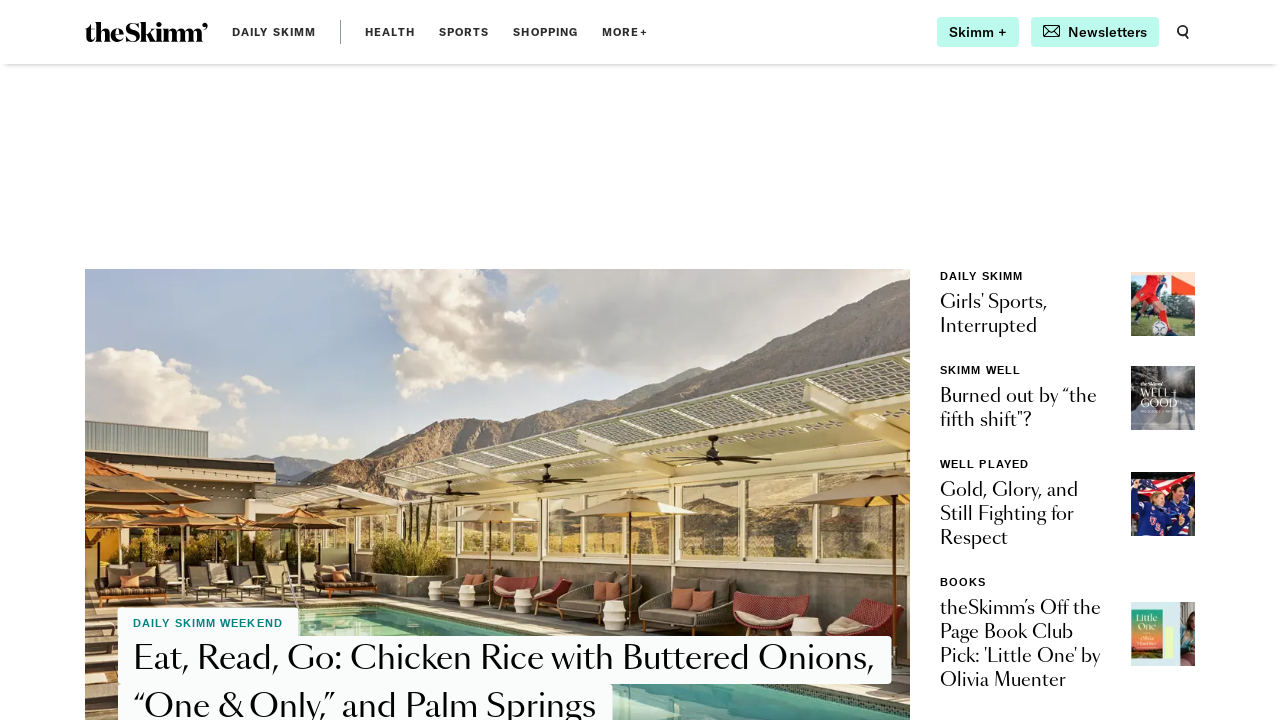

Filled email field with 'skimm_reader@example.com' on input[name='email']
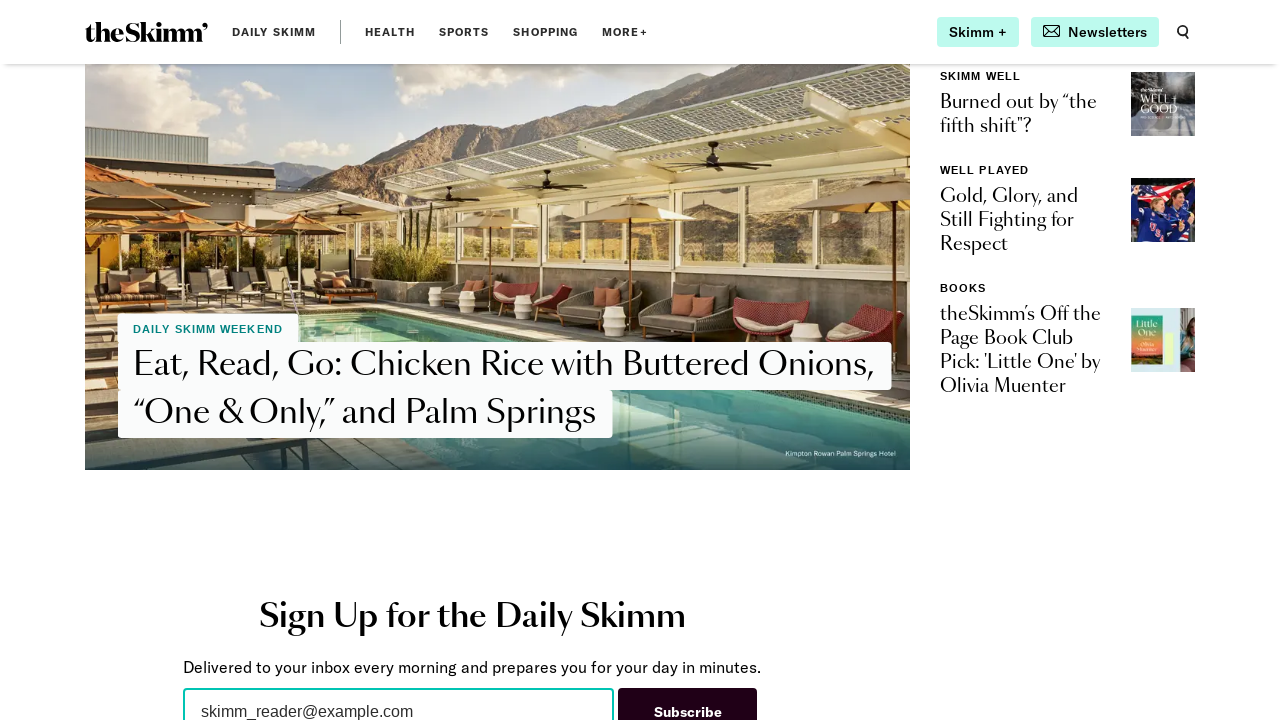

Pressed Enter to submit the newsletter subscription form on input[name='email']
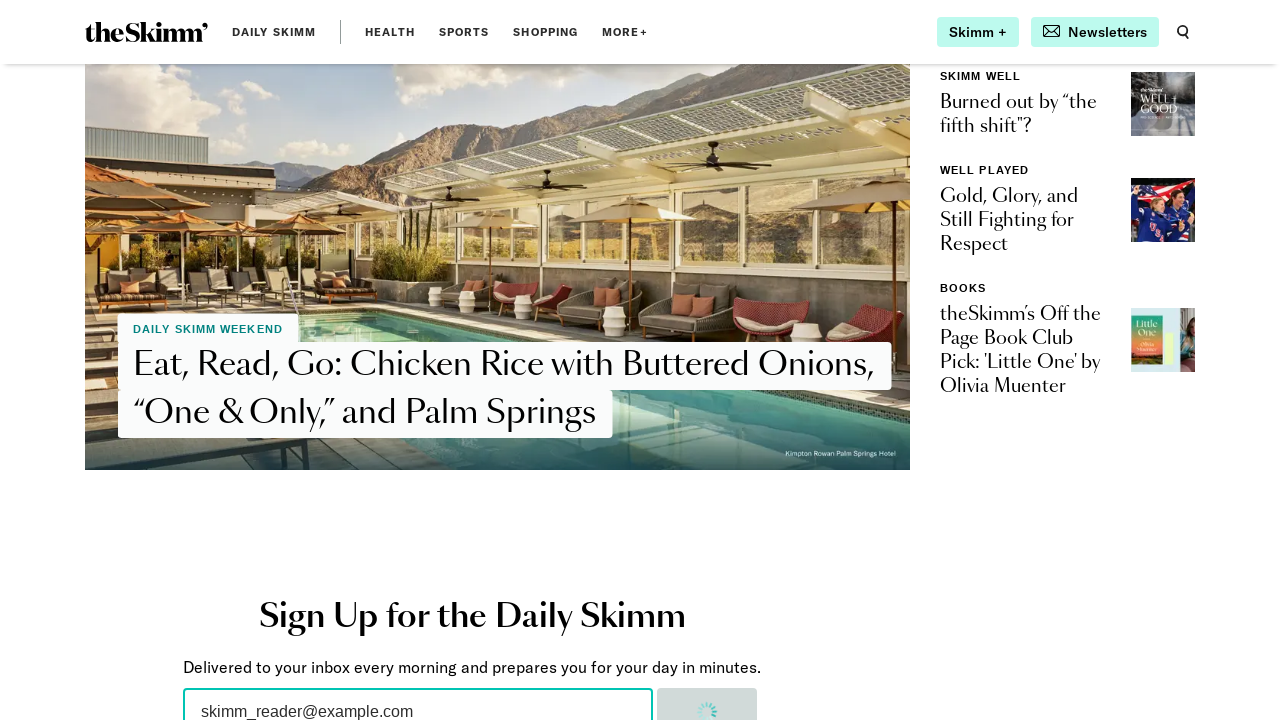

Waited 3 seconds for form submission to process
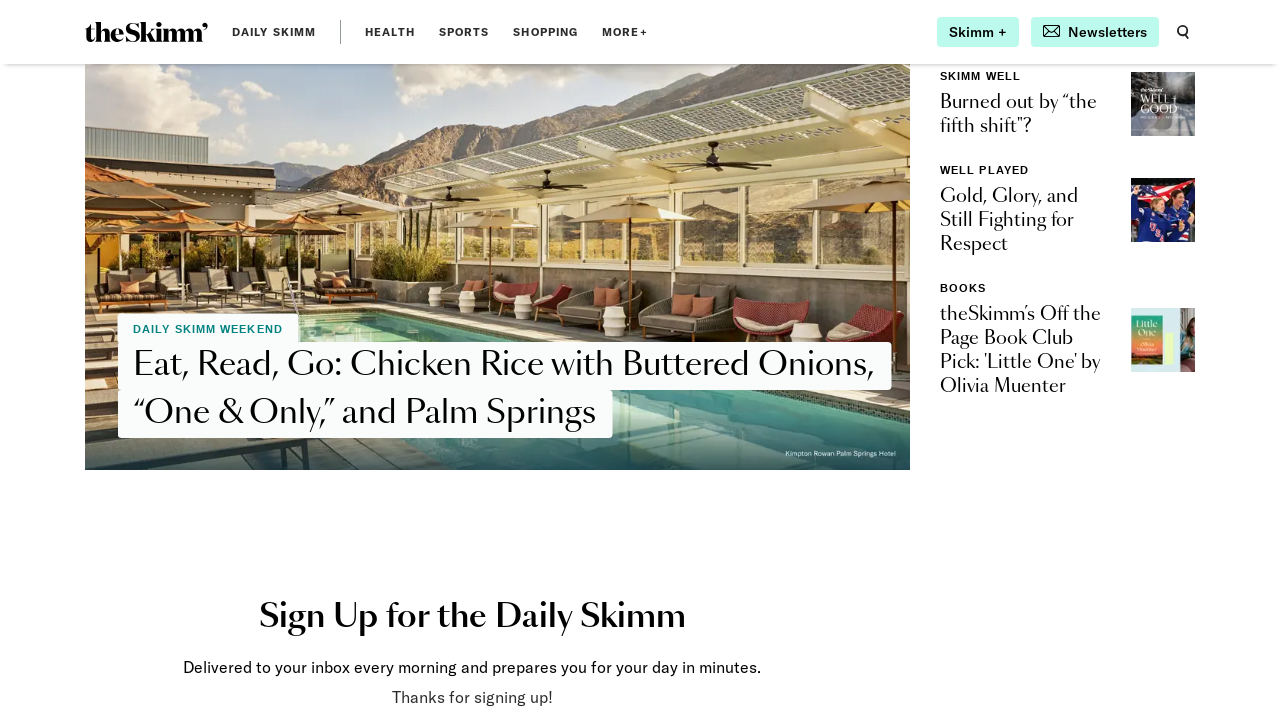

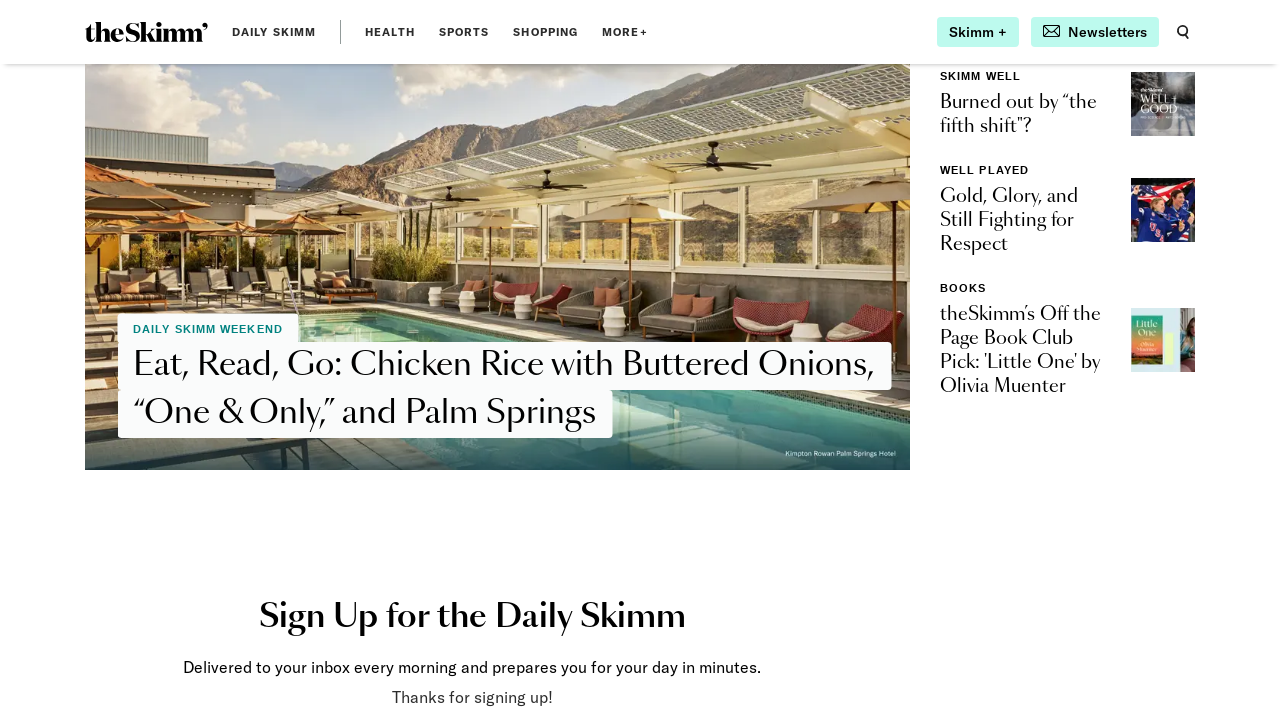